Fills out a text box form with name, email, current address, and permanent address, then submits the form.

Starting URL: https://demoqa.com/text-box

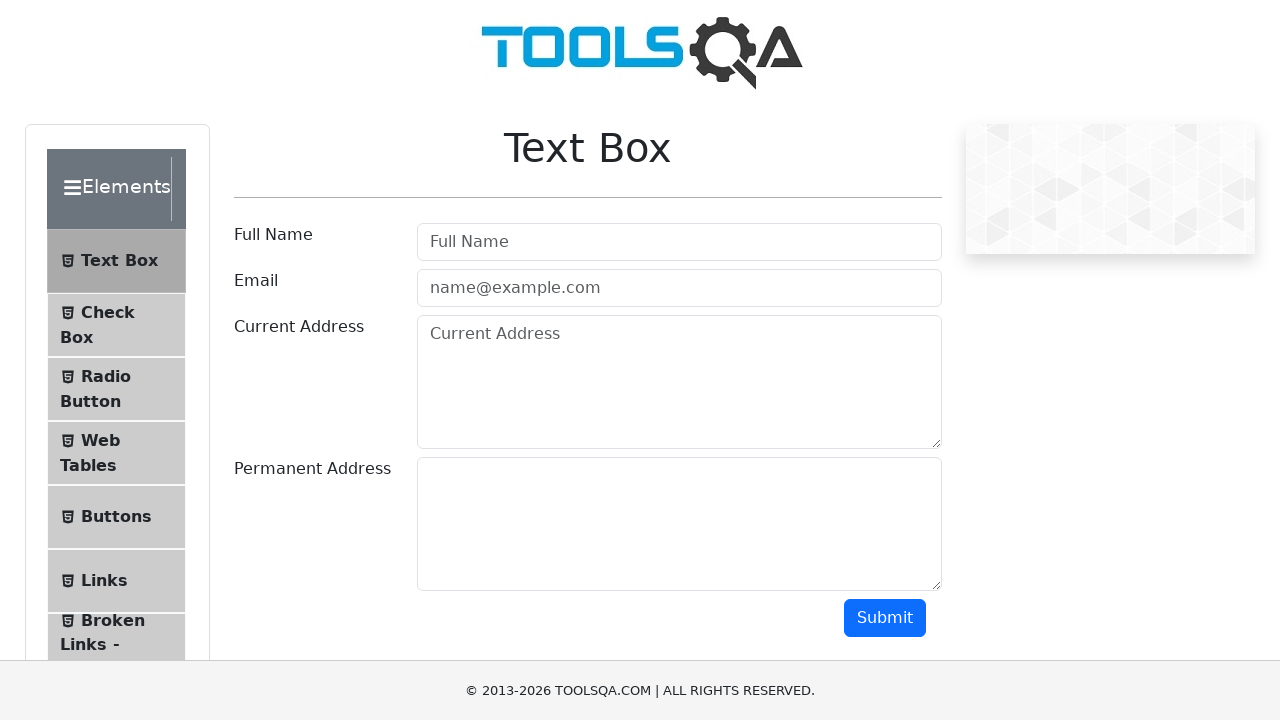

Filled full name field with 'John Doe' on #userName
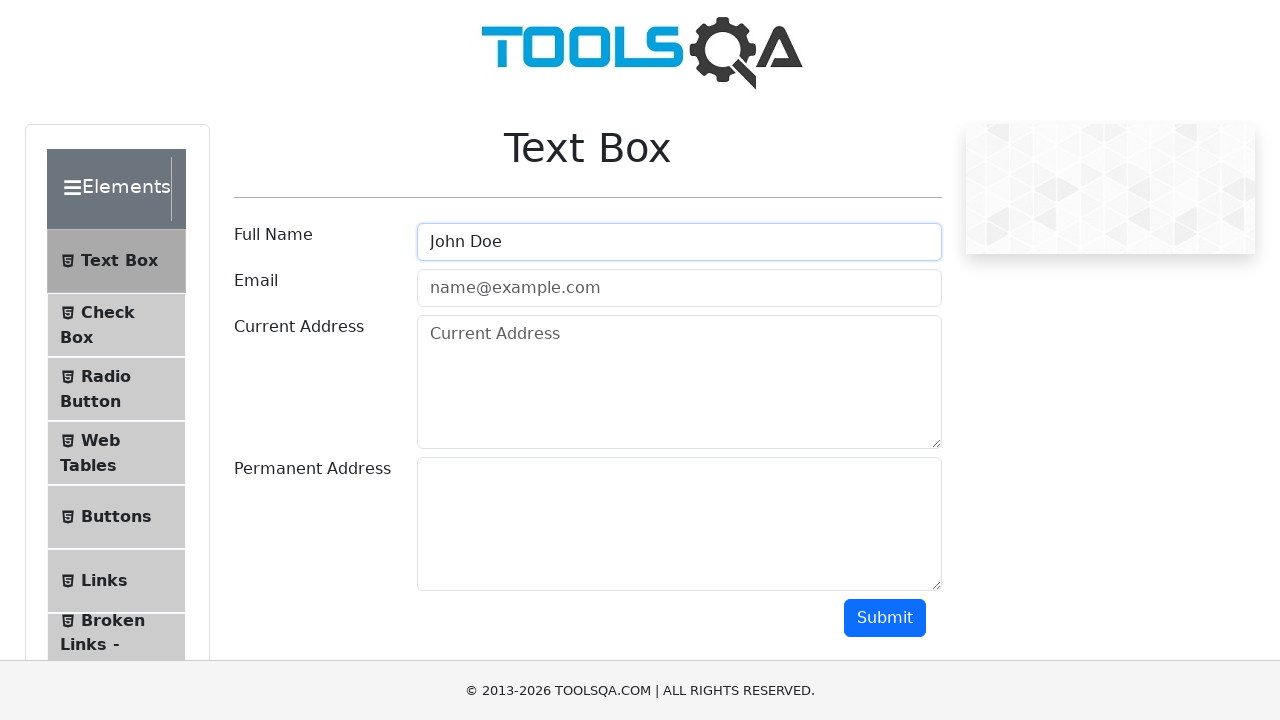

Filled email field with 'johndoe@example.com' on #userEmail
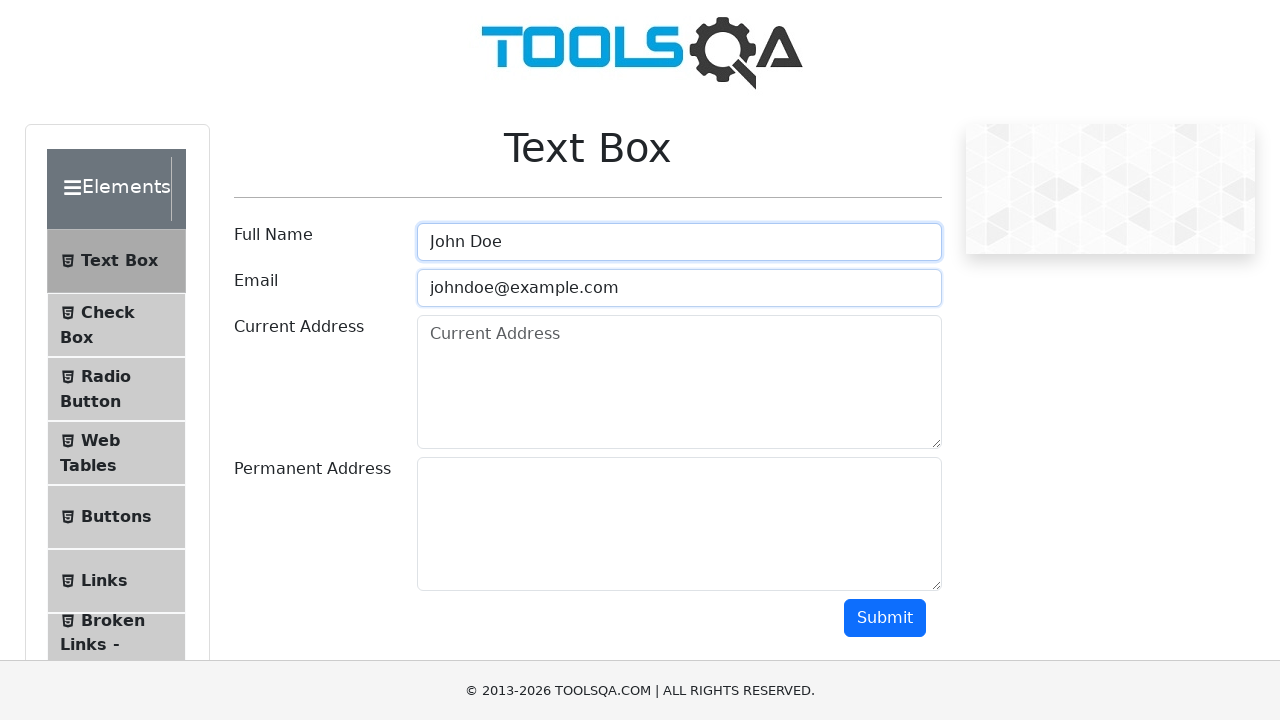

Filled current address field with '123 Main Street, Boston, MA' on #currentAddress
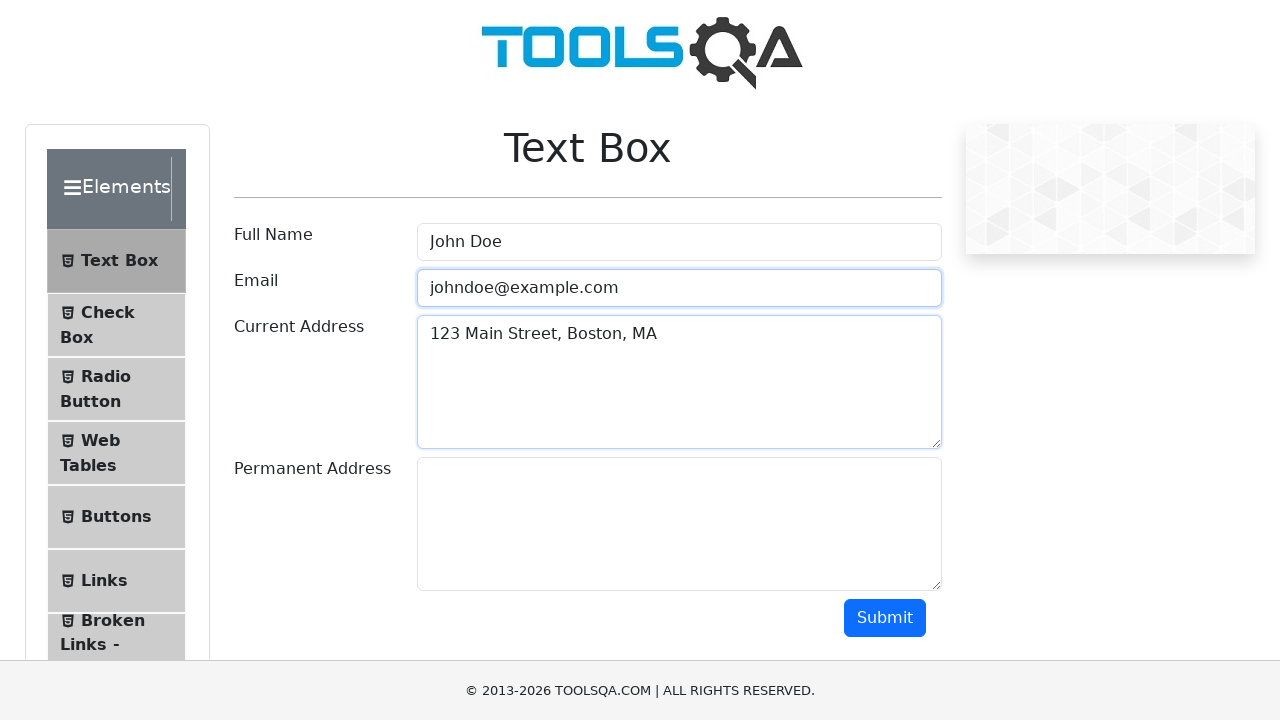

Filled permanent address field with '456 Oak Avenue, Chicago, IL' on #permanentAddress
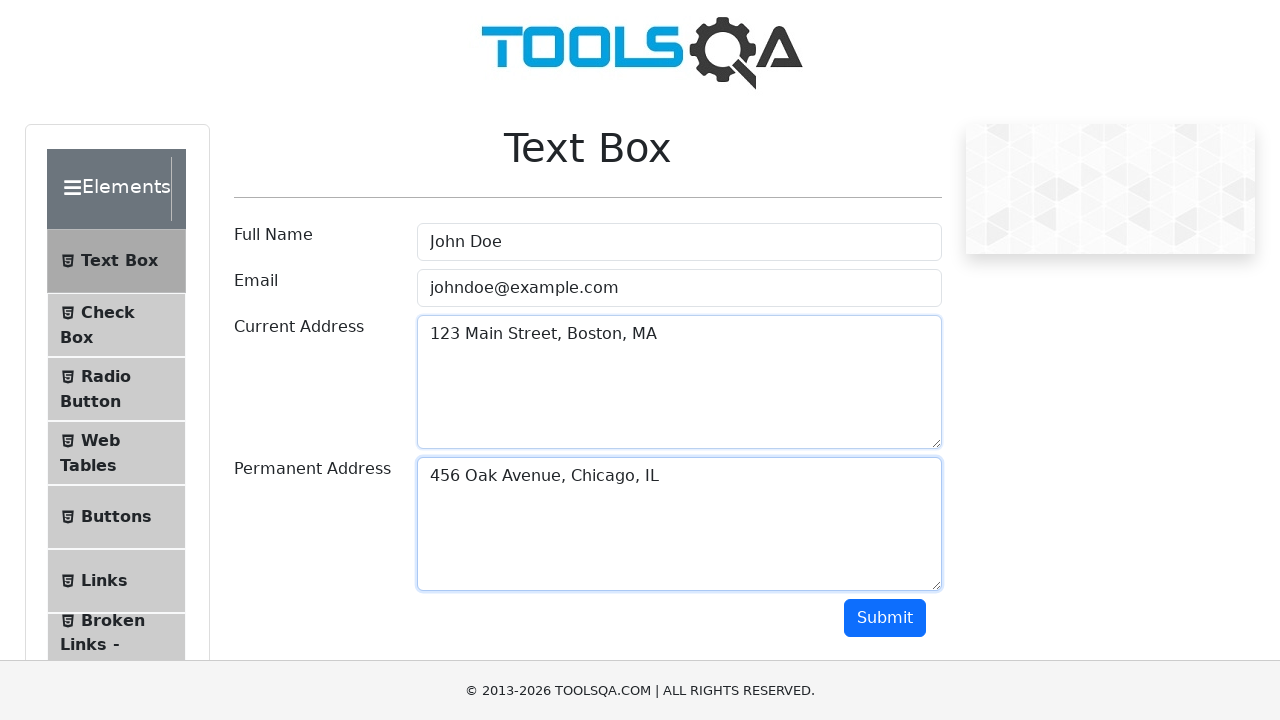

Clicked submit button to submit the form at (885, 618) on #submit
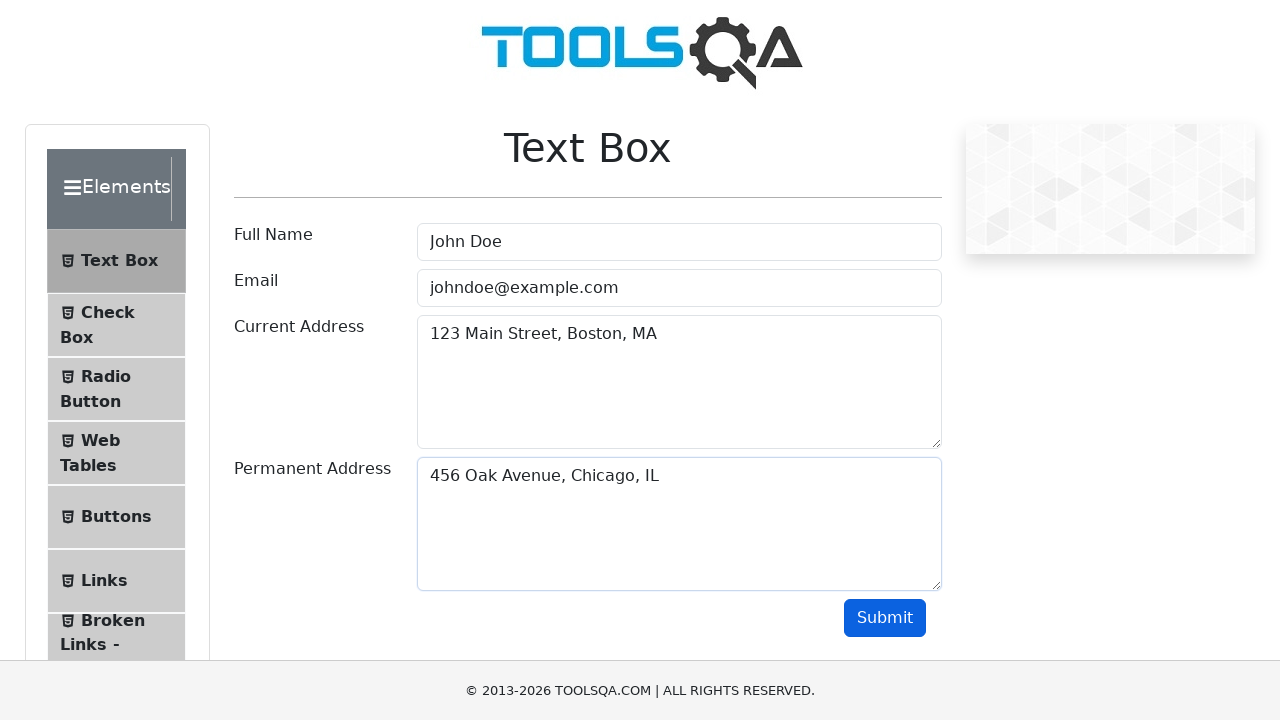

Form submission output appeared on the page
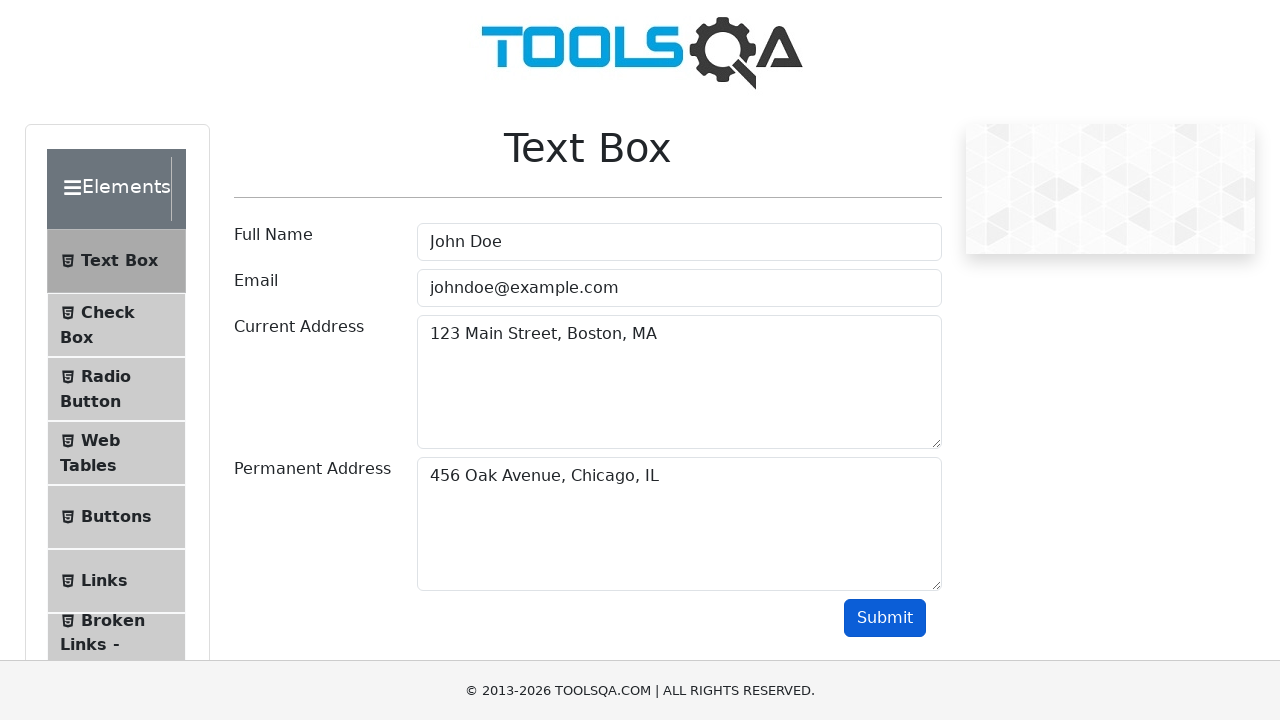

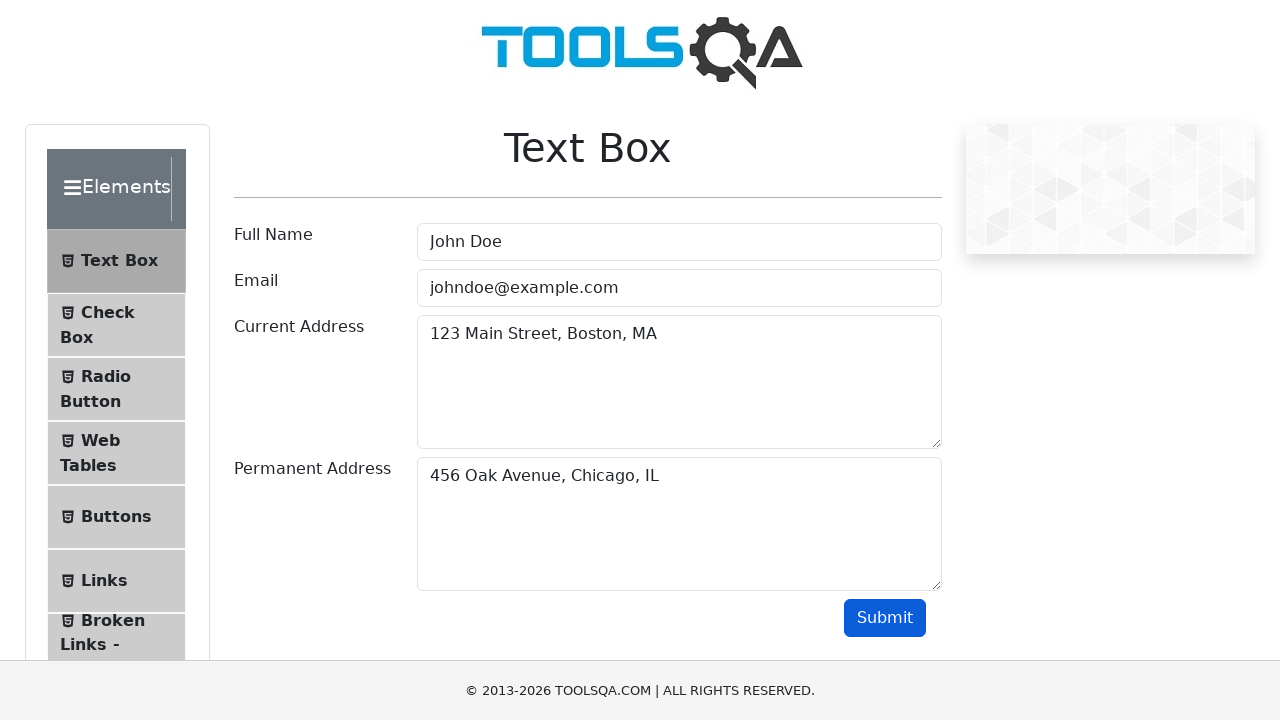